Tests responsive design of ezticket website by navigating through the page with scrolling and testing different viewport sizes (desktop, mobile, tablet)

Starting URL: https://ezticket.vercel.app/

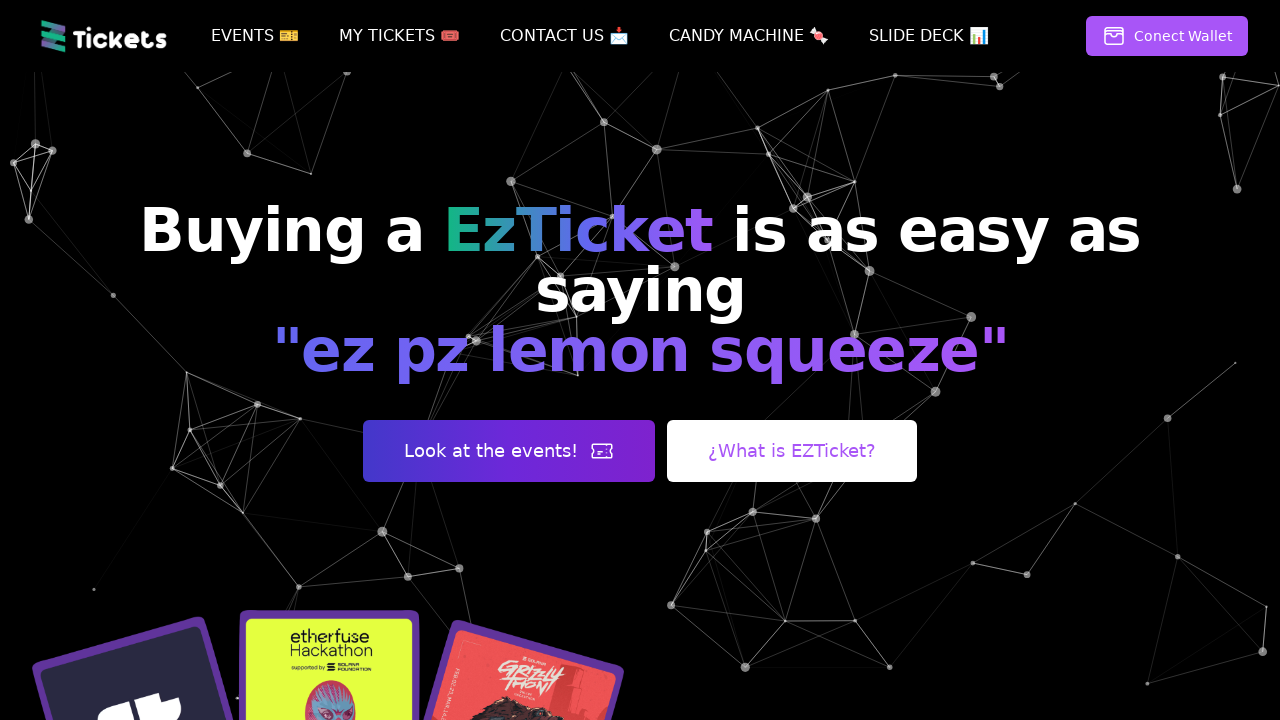

Waited for page to load with networkidle state
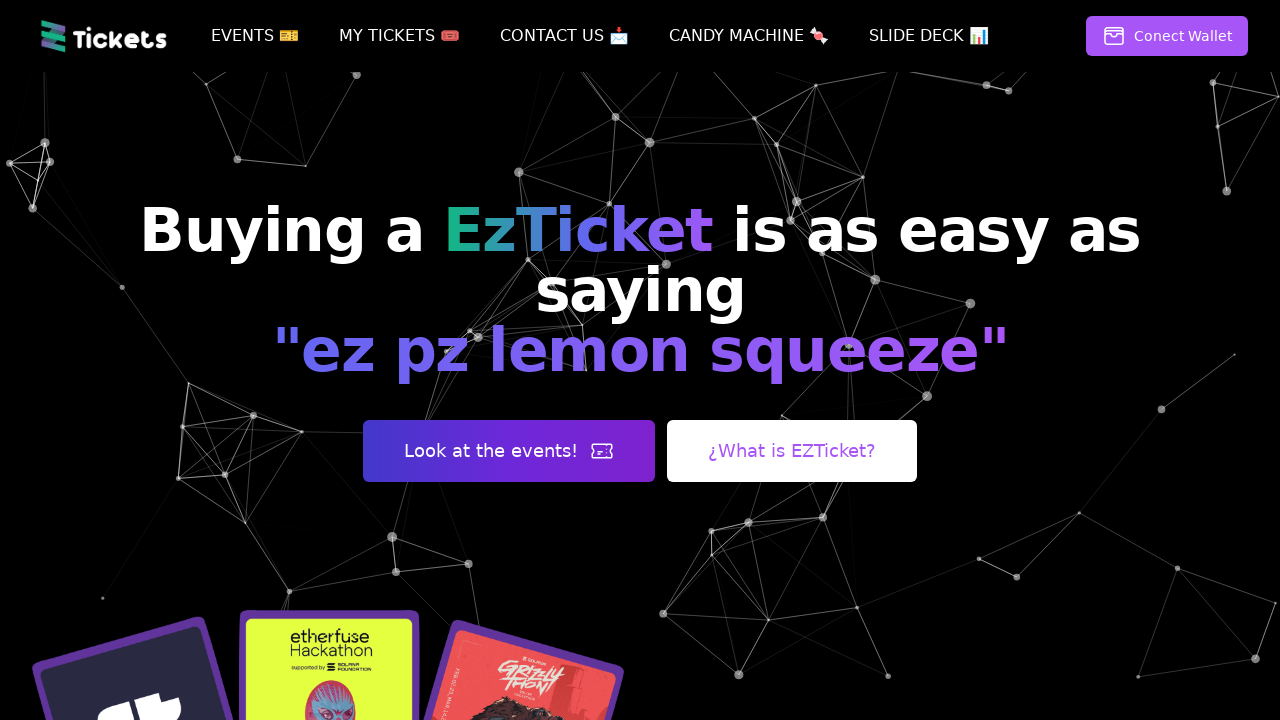

Scrolled down 500px to capture middle section
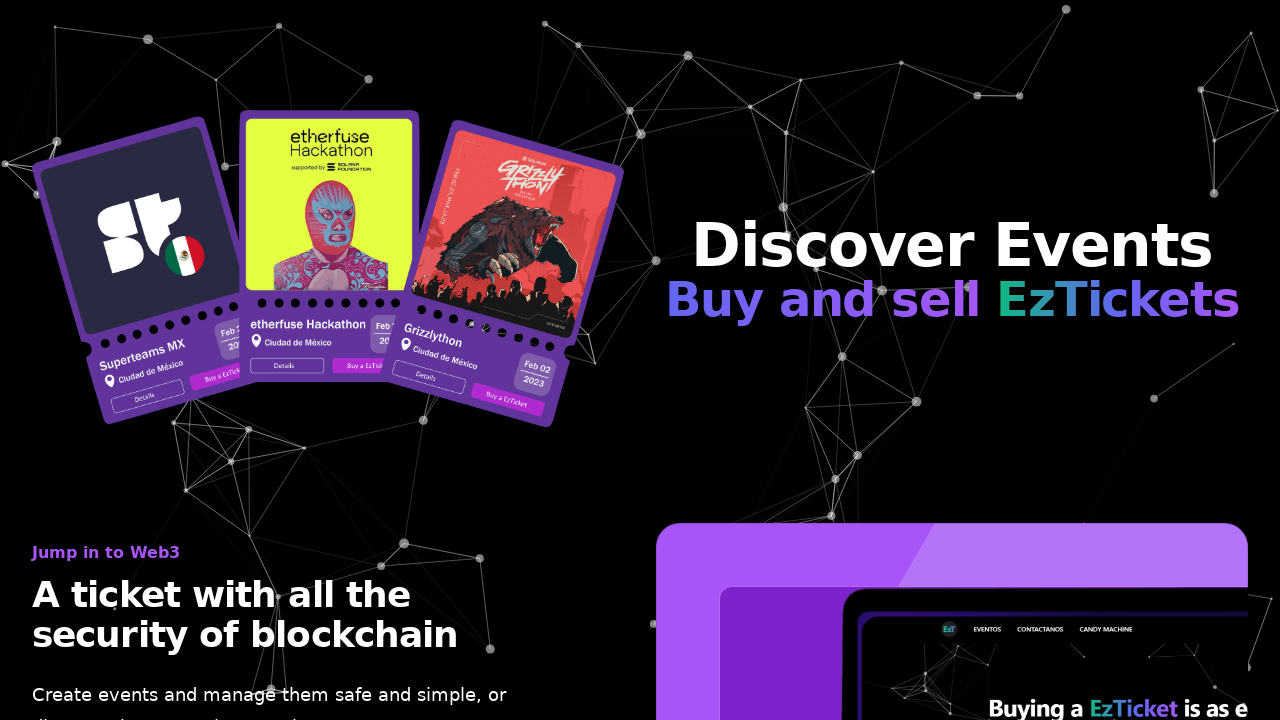

Waited 1 second for scroll animation to complete
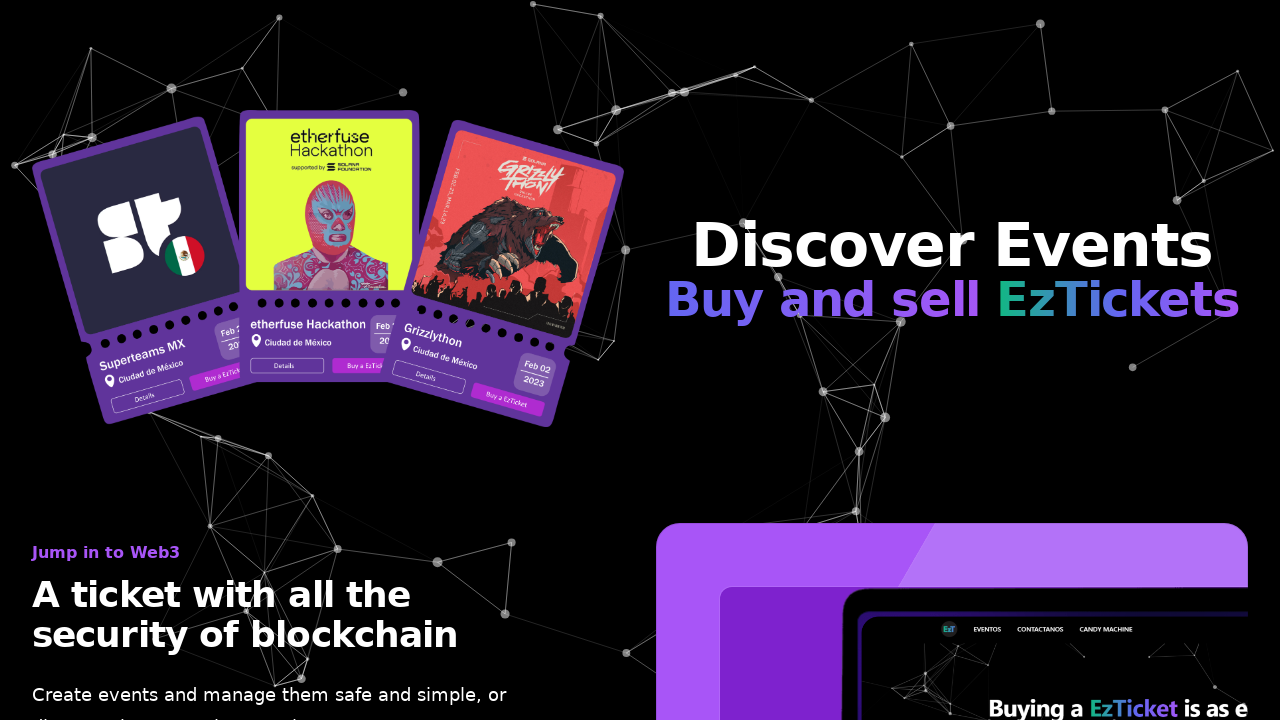

Scrolled down to 1000px to capture features section
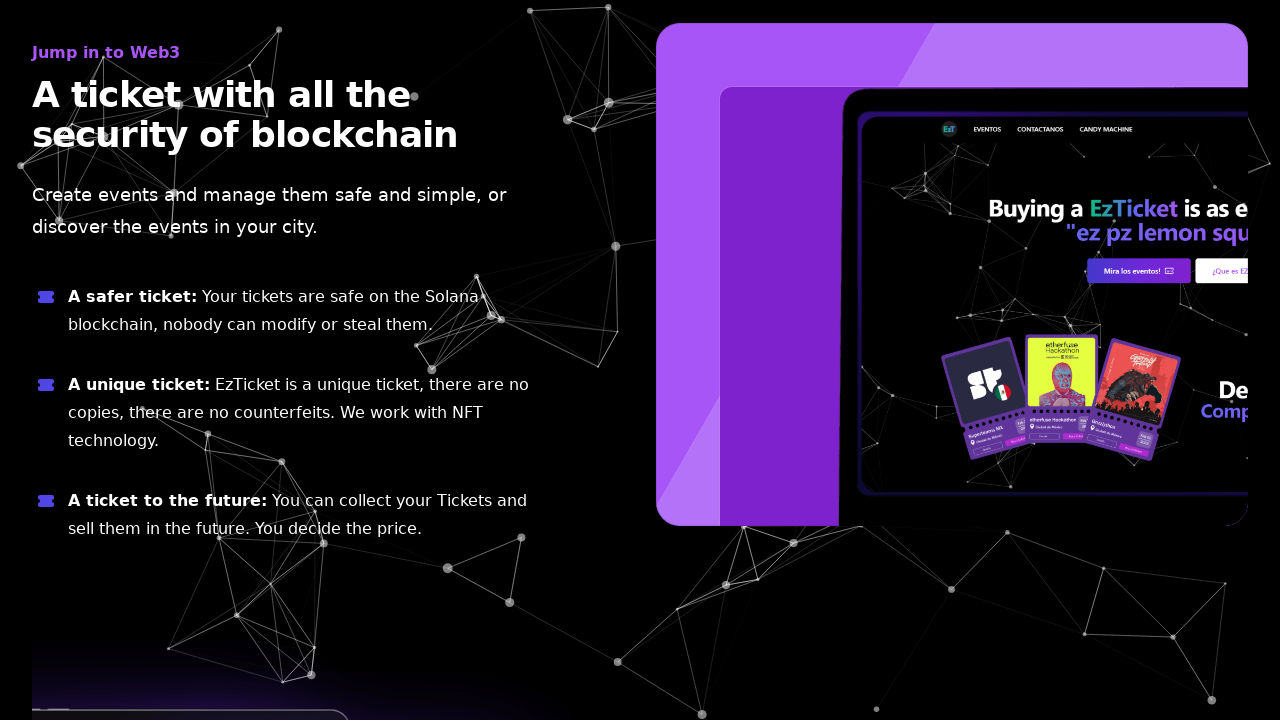

Waited 1 second for scroll animation to complete
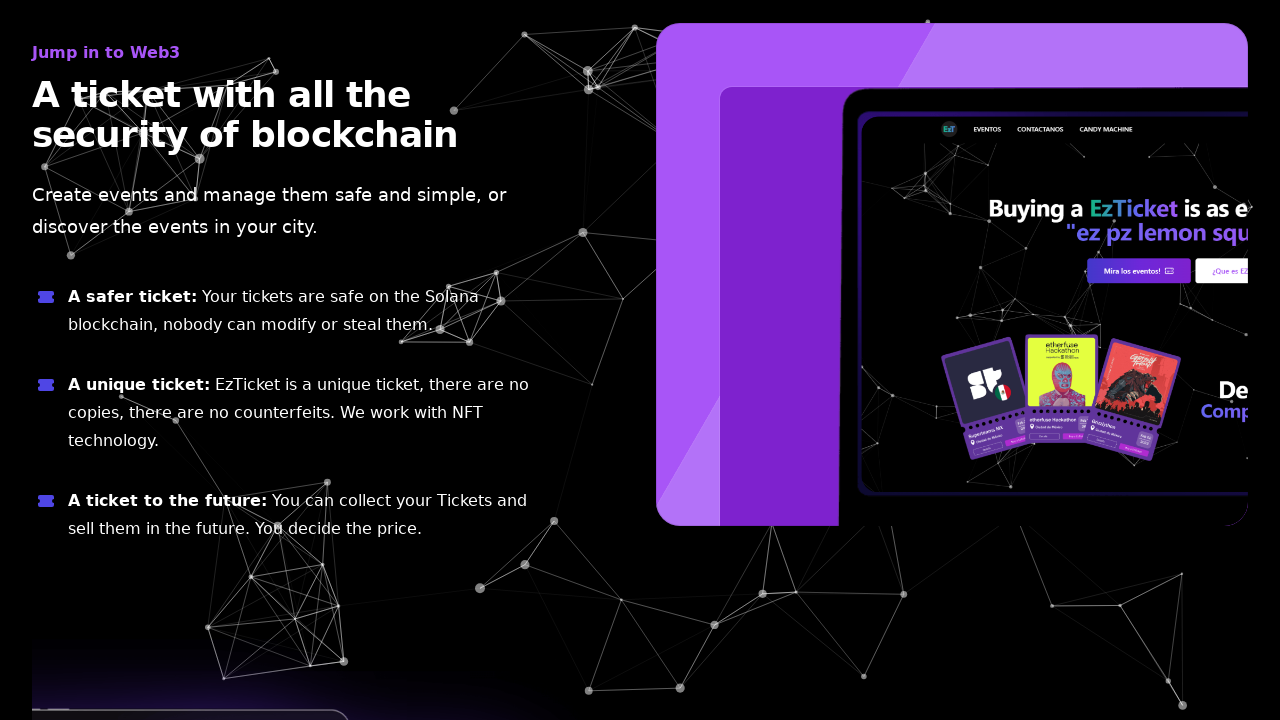

Set viewport to mobile size (iPhone 12: 390x844)
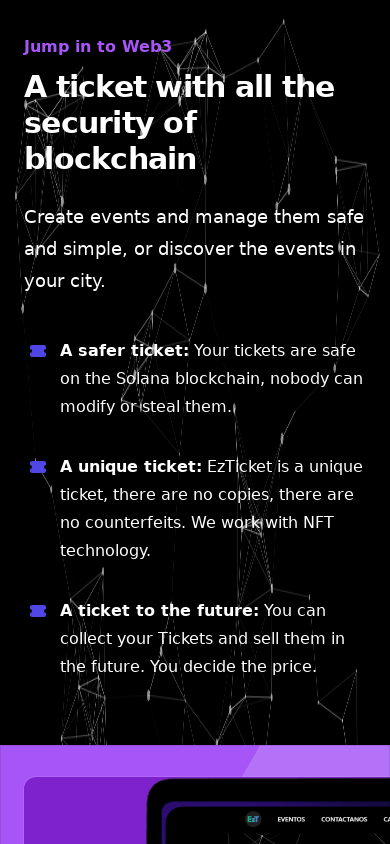

Navigated to ezticket.vercel.app in mobile viewport
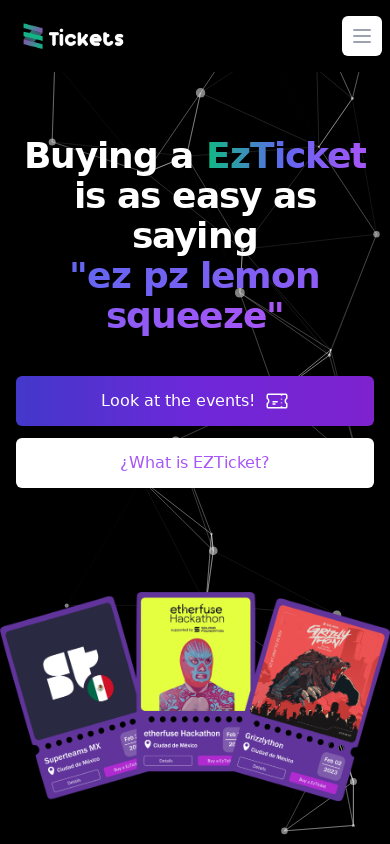

Waited for mobile page to load with networkidle state
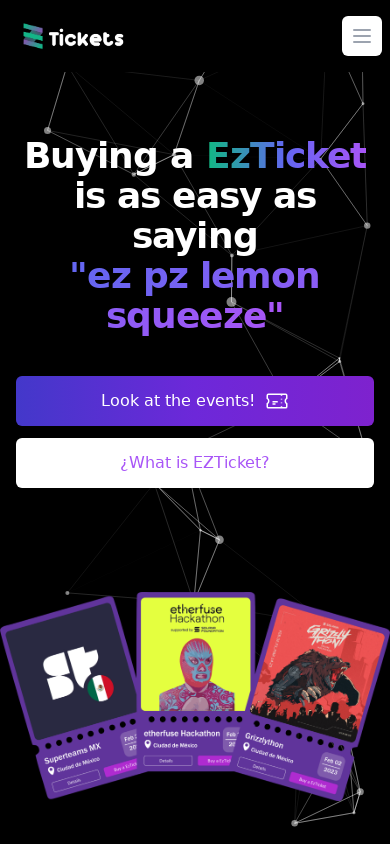

Set viewport to tablet size (iPad: 768x1024)
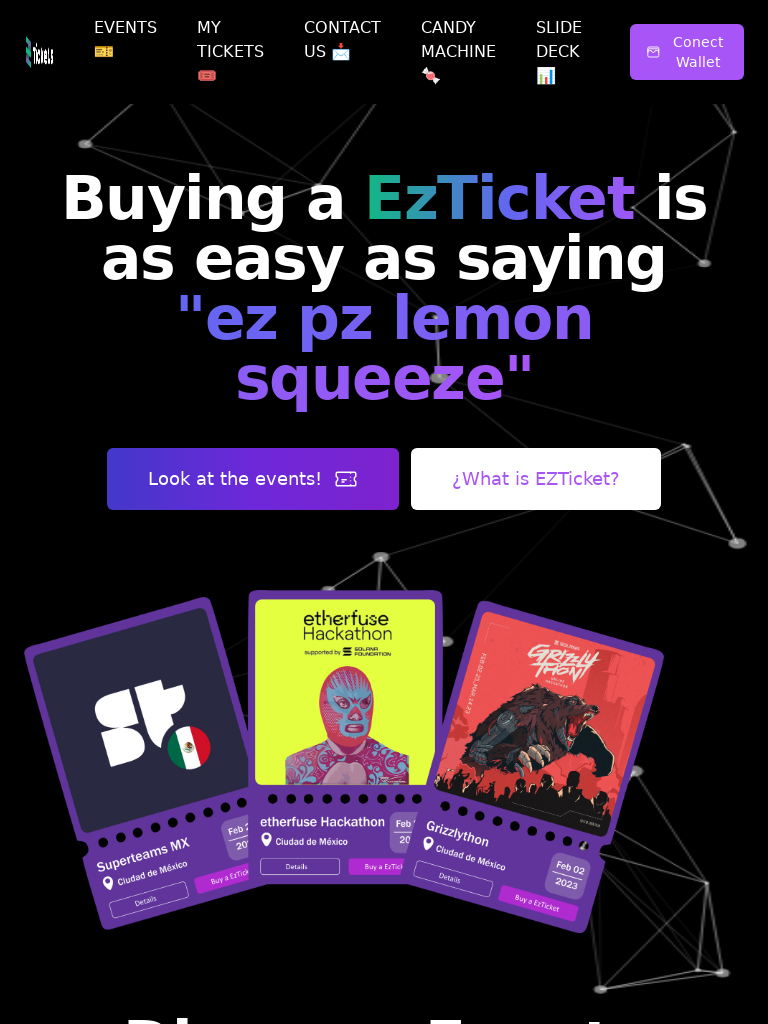

Navigated to ezticket.vercel.app in tablet viewport
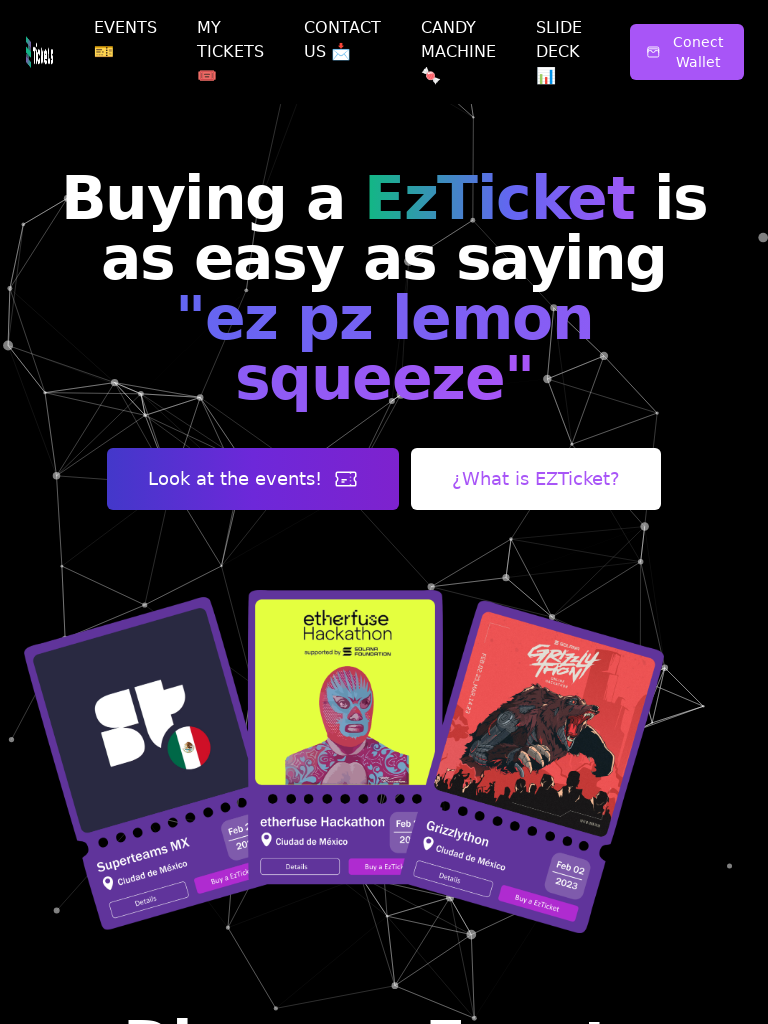

Waited for tablet page to load with networkidle state
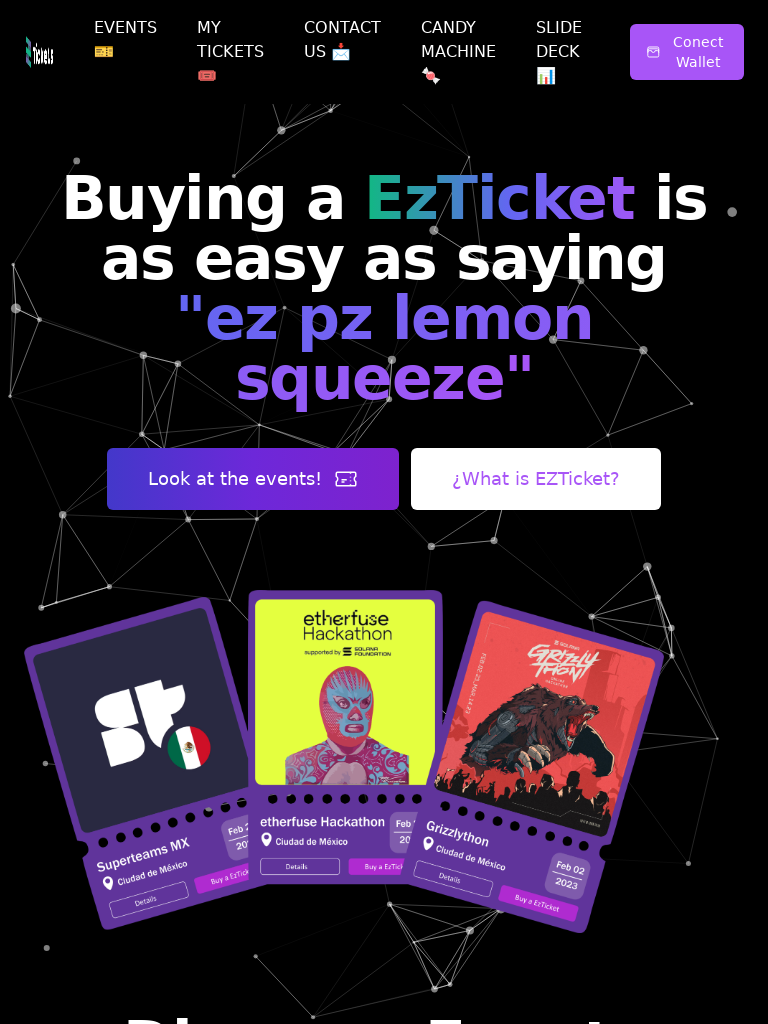

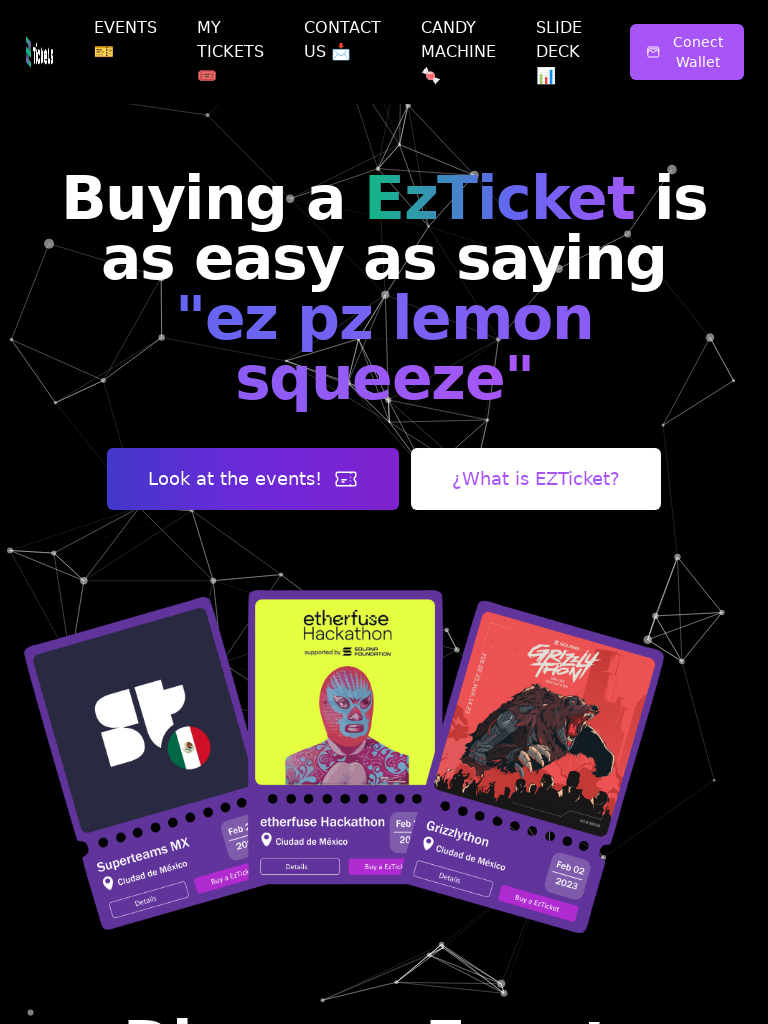